Tests right-click context menu functionality by right-clicking on a designated area, verifying the alert message, and accepting the alert

Starting URL: https://the-internet.herokuapp.com/context_menu

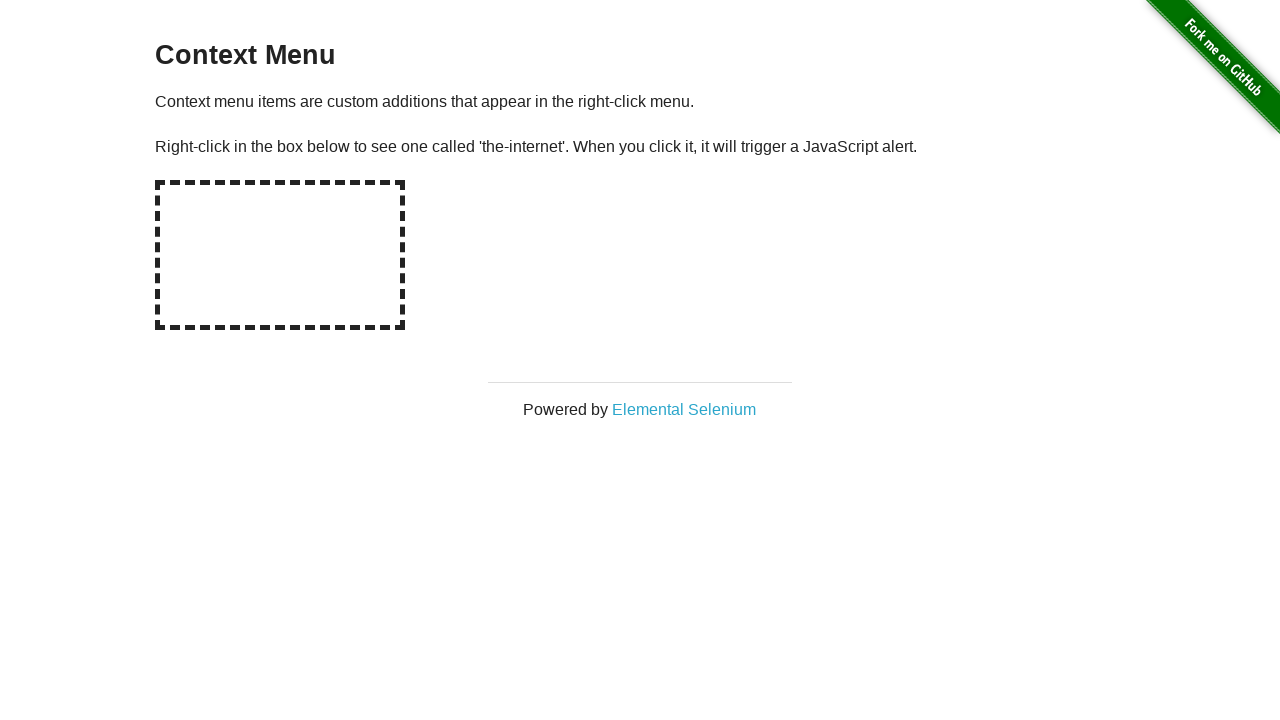

Navigated to context menu test page
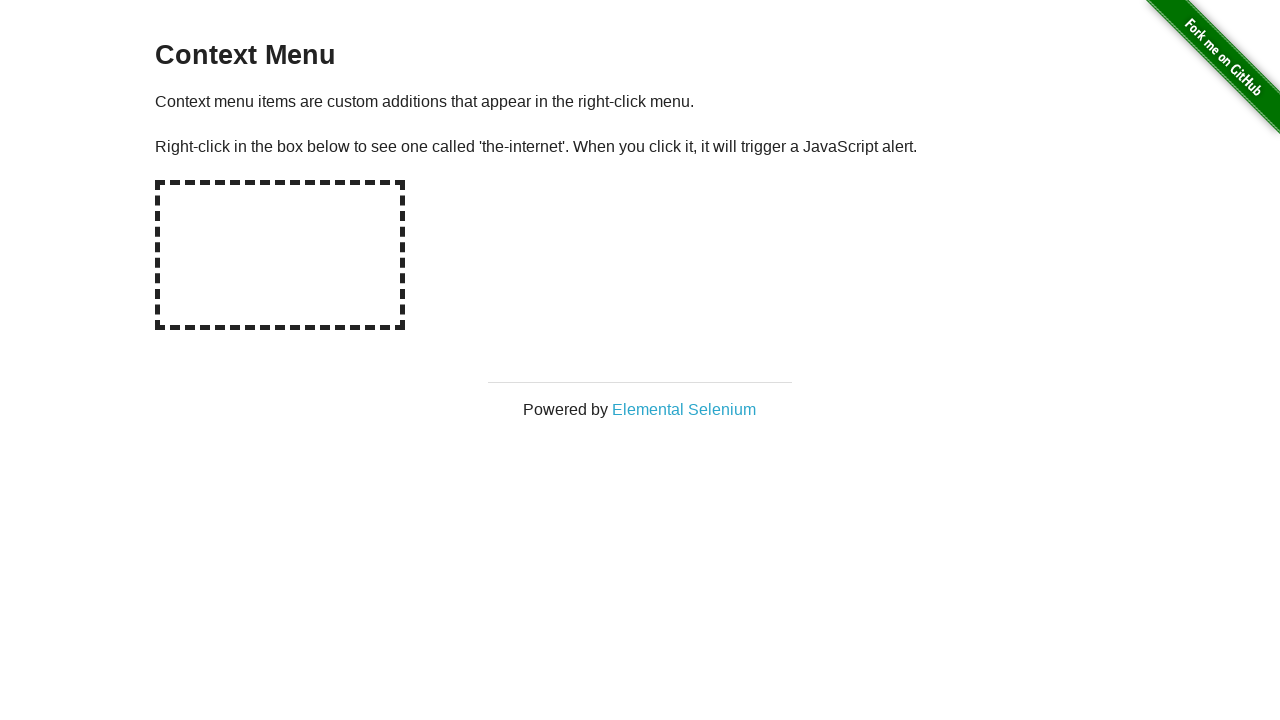

Right-clicked on the hot-spot area to trigger context menu at (280, 255) on #hot-spot
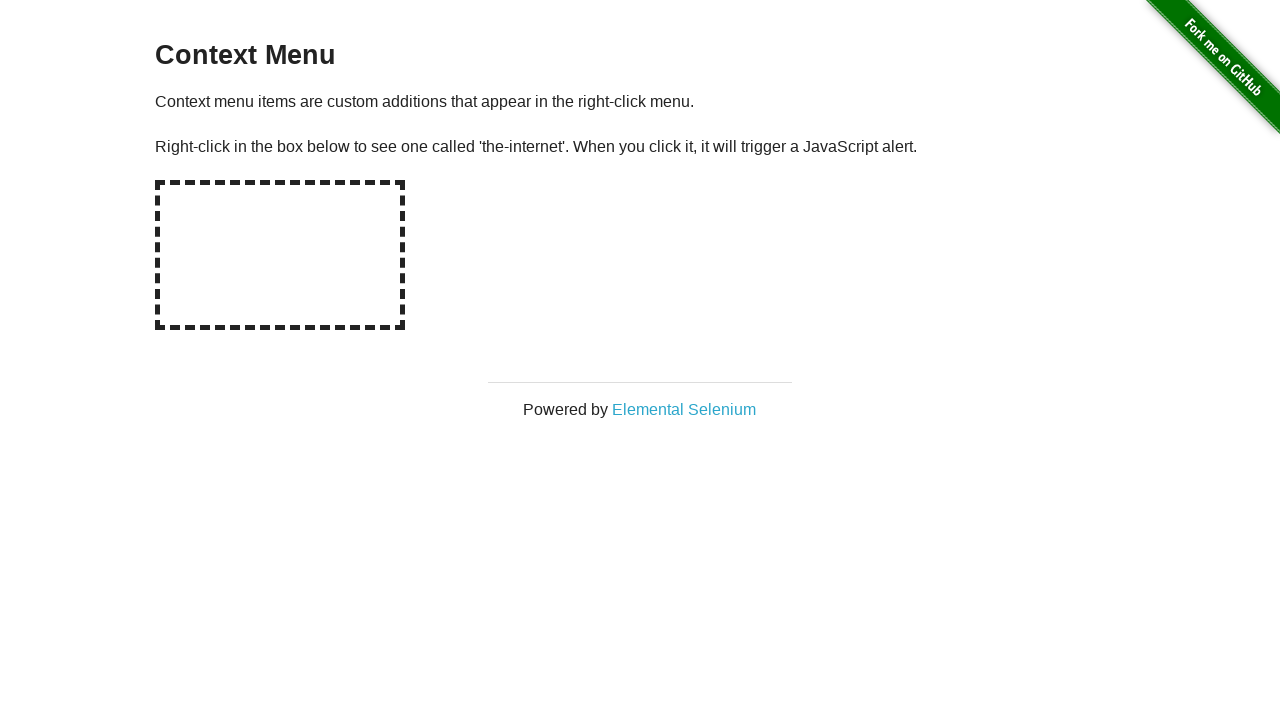

Set up dialog event listener to accept alerts
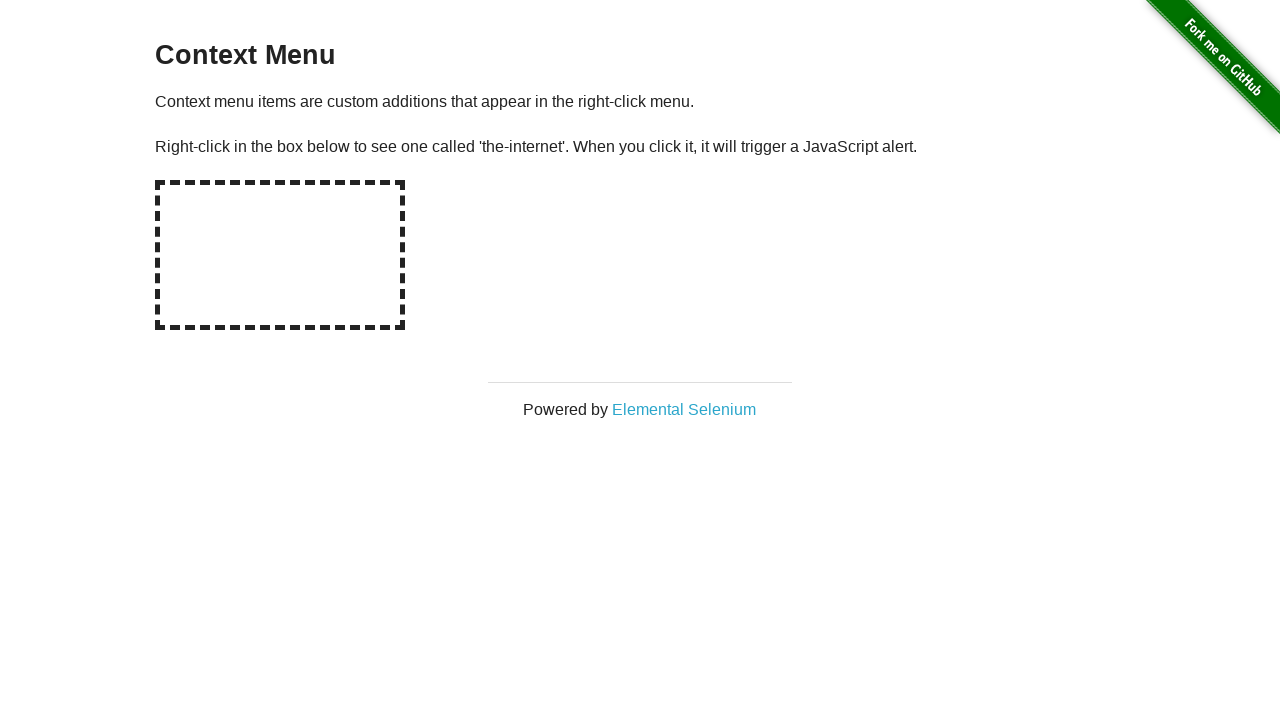

Waited for page to stabilize after alert acceptance
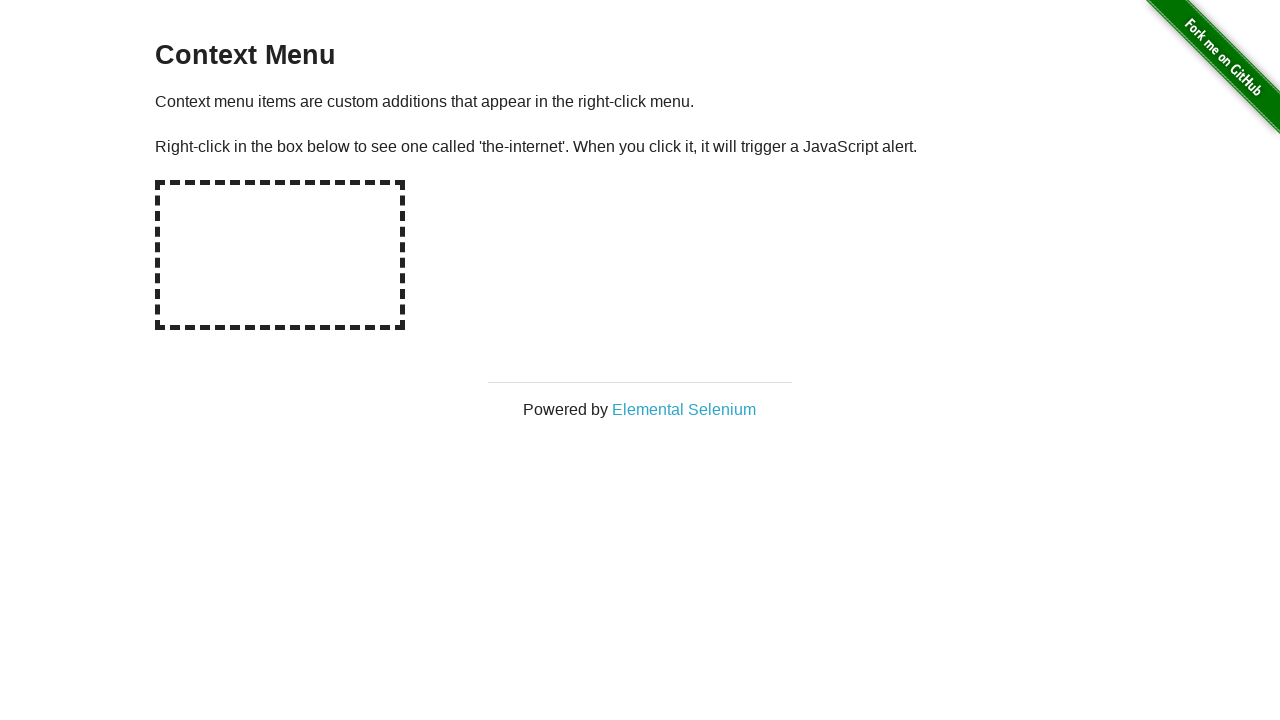

Right-clicked on the Elemental Selenium link at (684, 409) on a:text('Elemental Selenium')
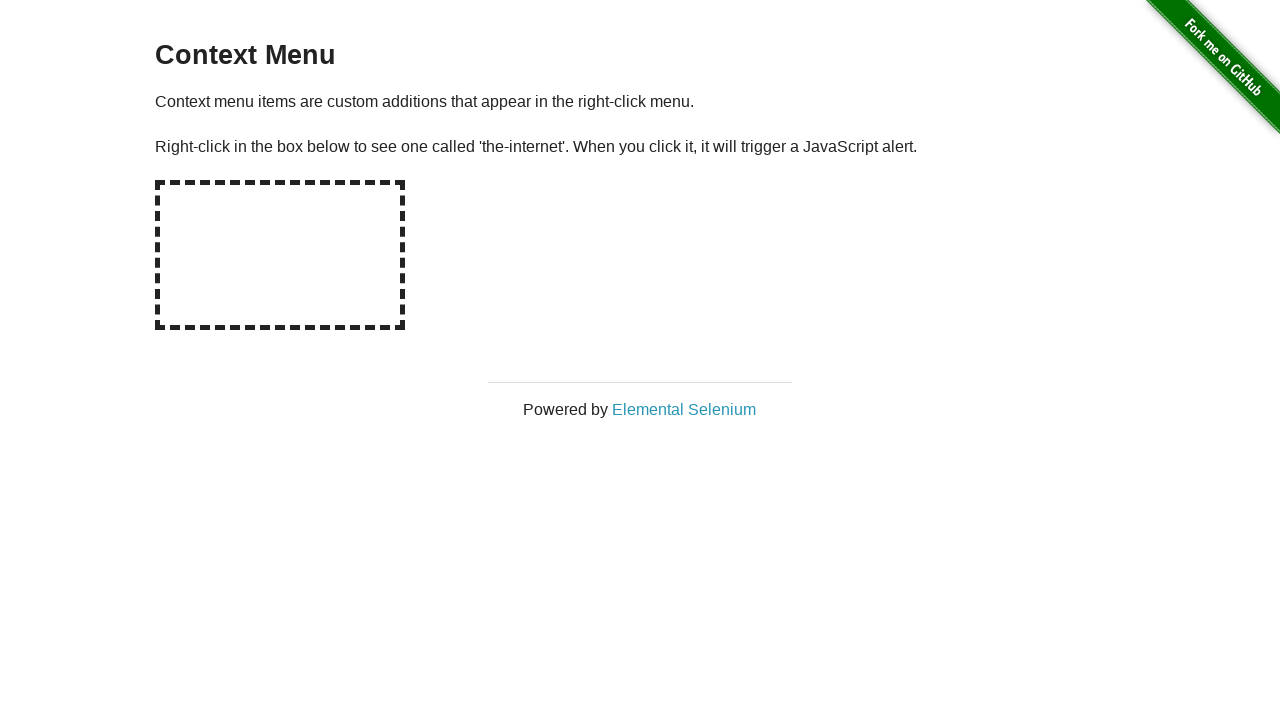

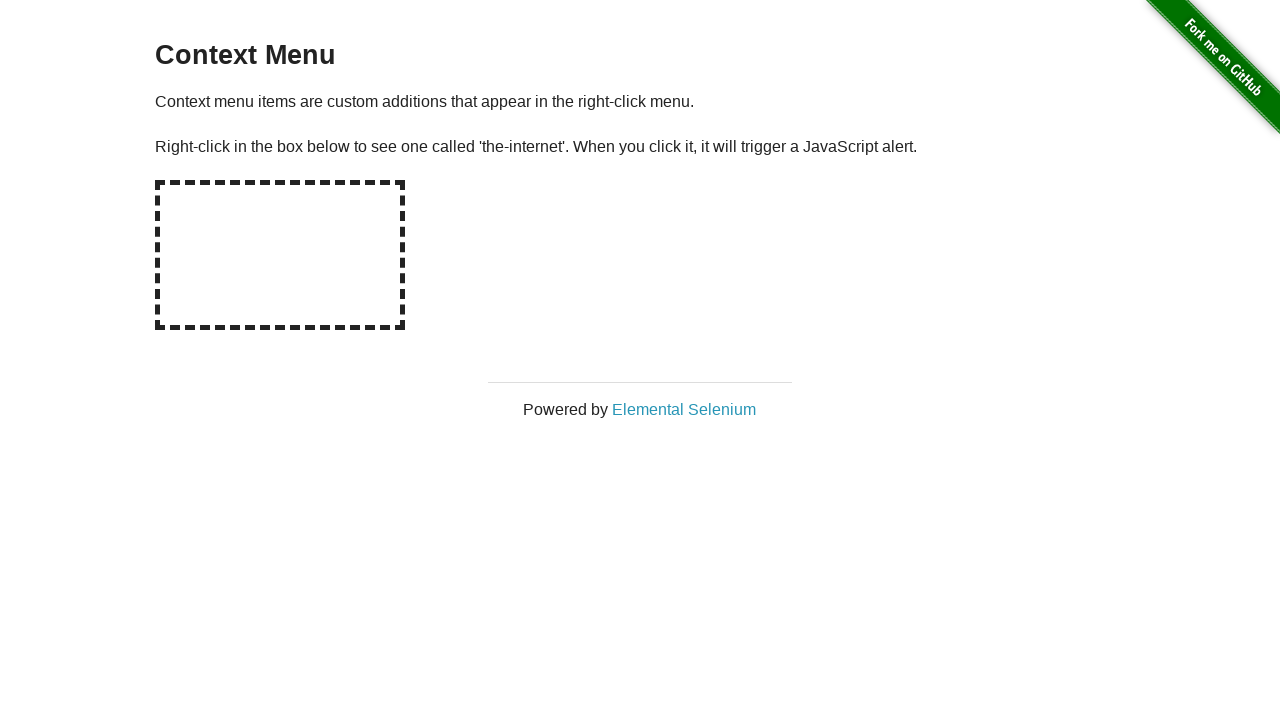